Tests dynamic loading functionality by clicking a start button and waiting for "Hello World!" text to appear after loading completes

Starting URL: https://automationfc.github.io/dynamic-loading/

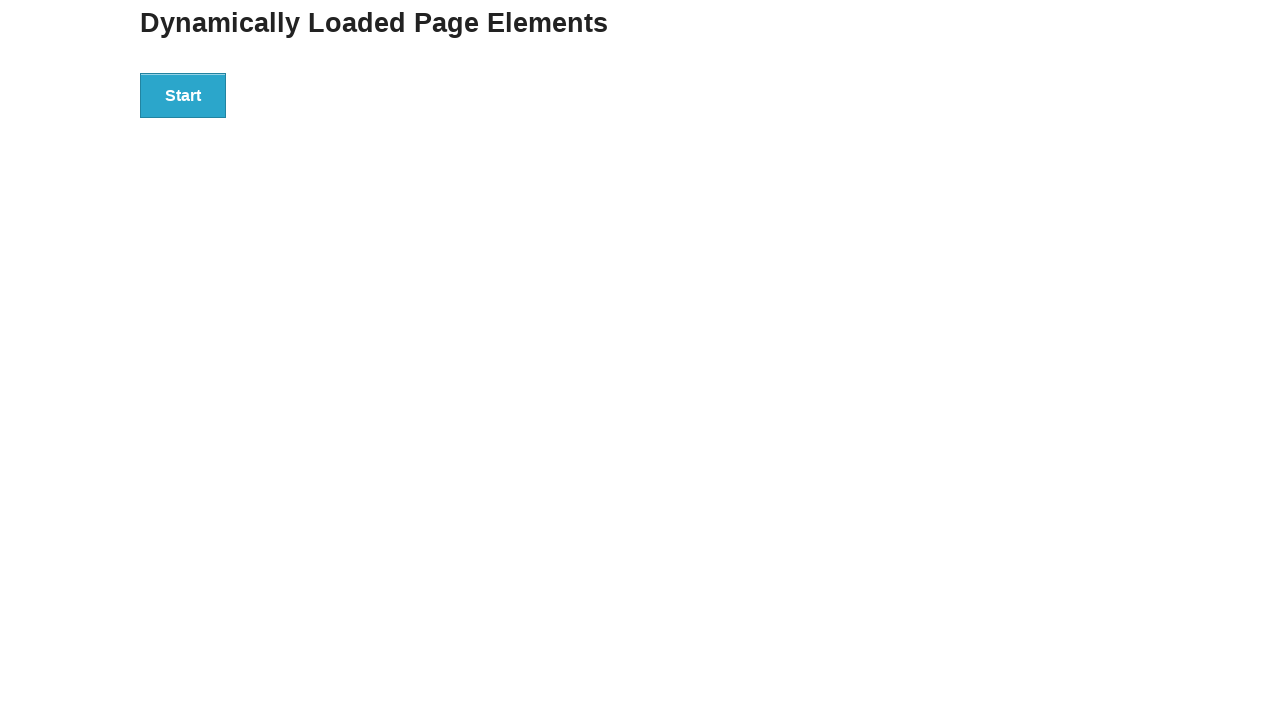

Clicked start button to trigger dynamic loading at (183, 95) on div#start button
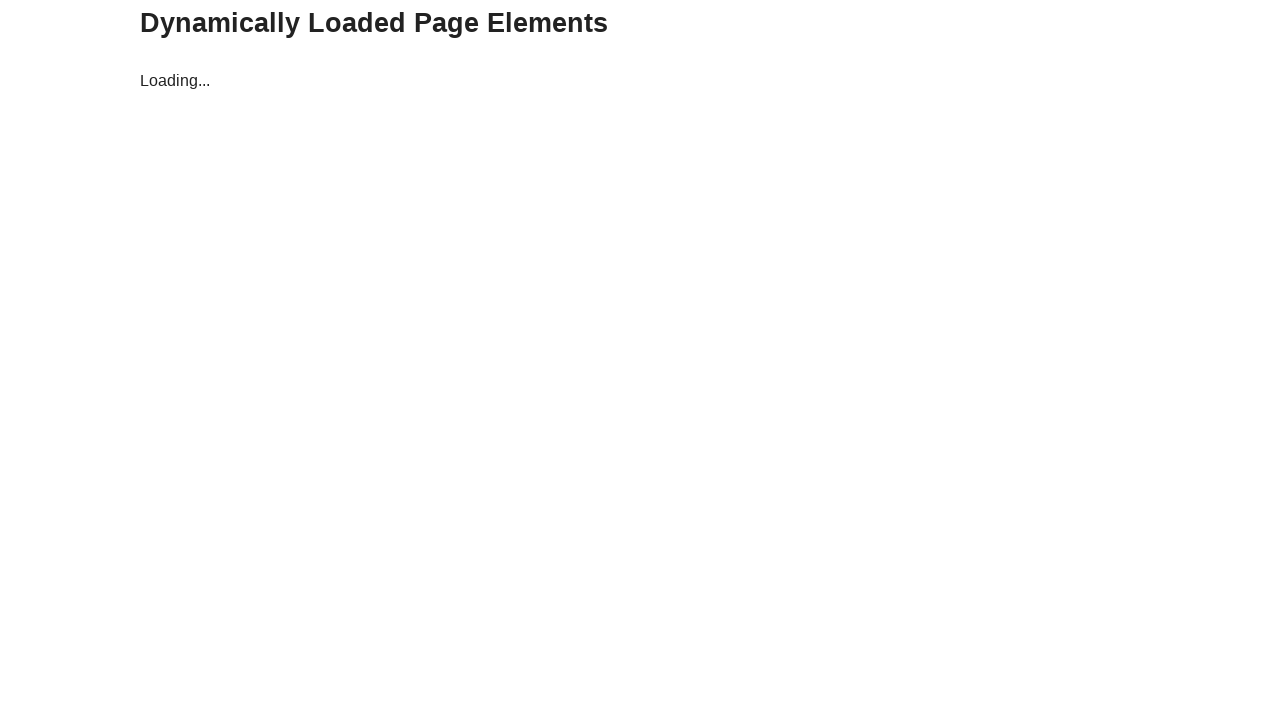

Waited for 'Hello World!' text to appear after loading completes
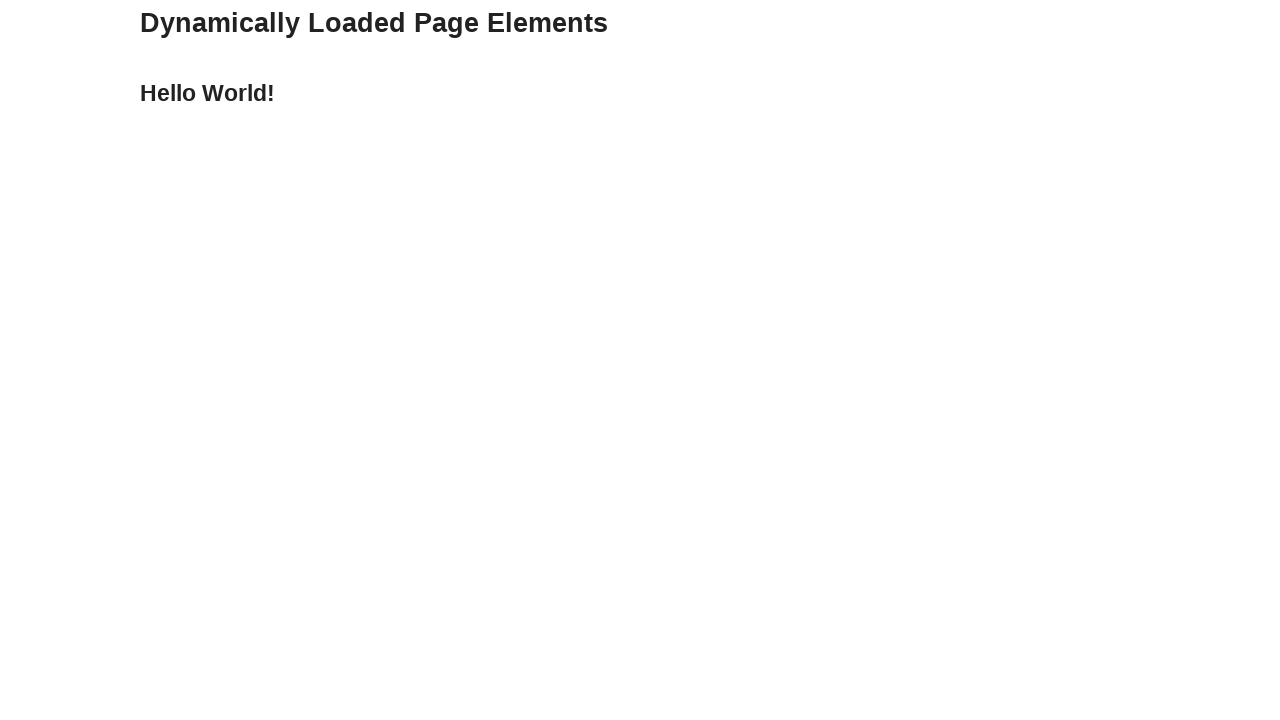

Retrieved text content from finish element
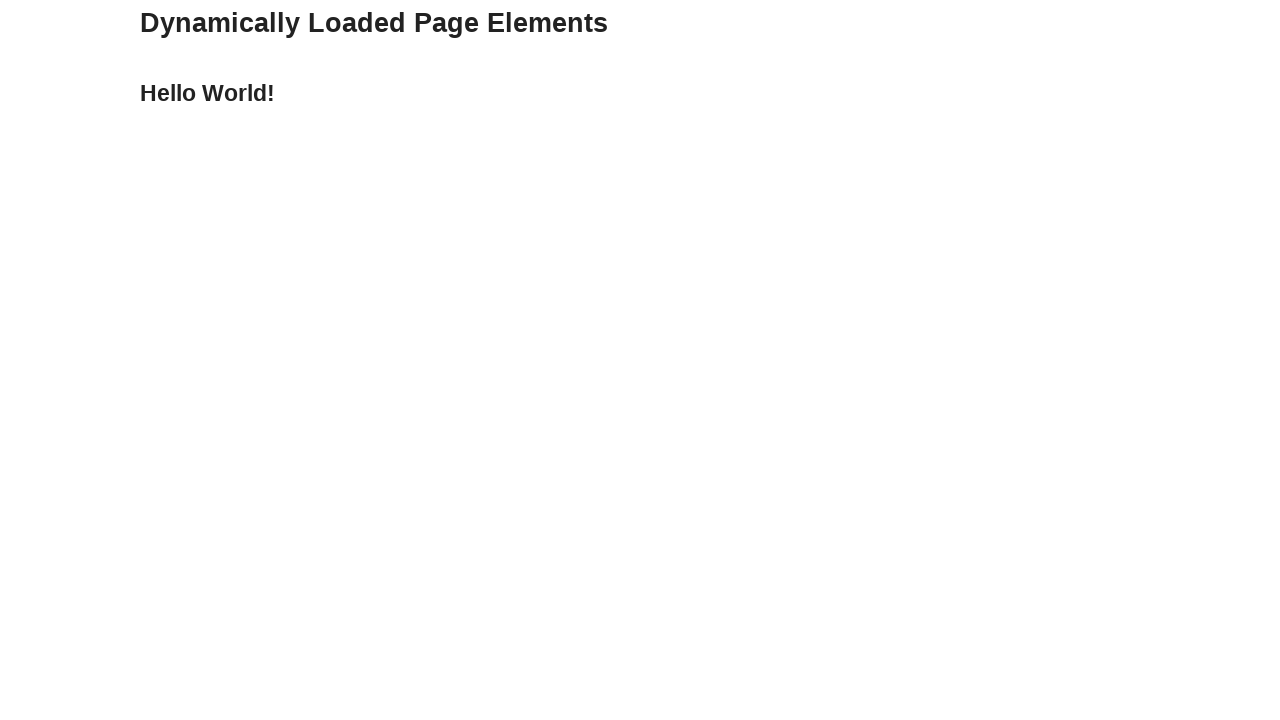

Verified that text content equals 'Hello World!'
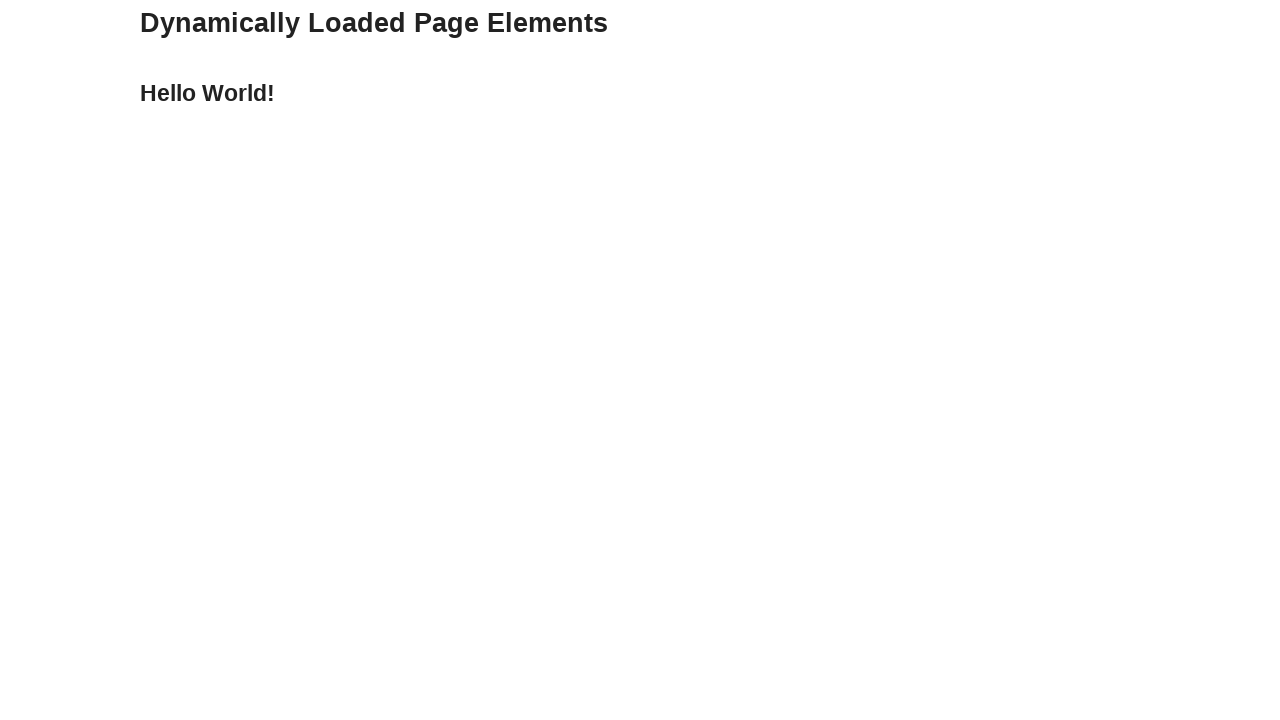

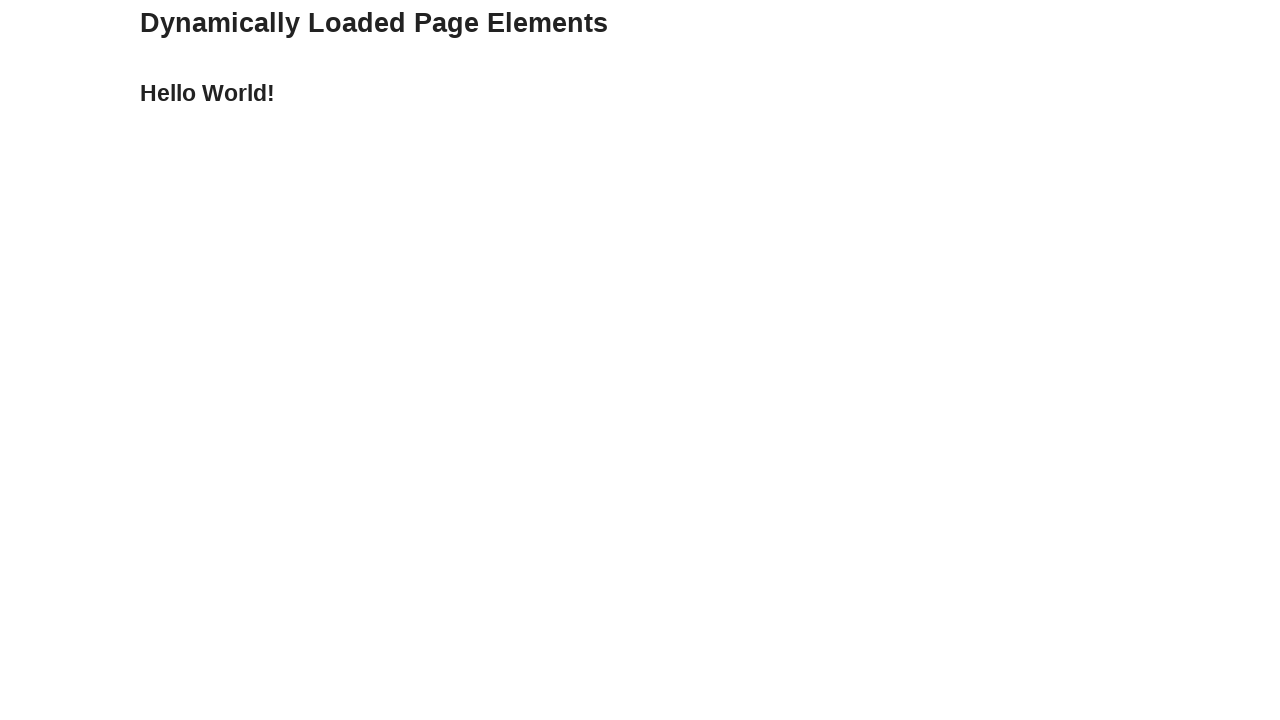